Verifies that the Allure TestOps documentation homepage displays the correct title containing "Allure TestOps"

Starting URL: https://docs.qameta.io/allure-testops/

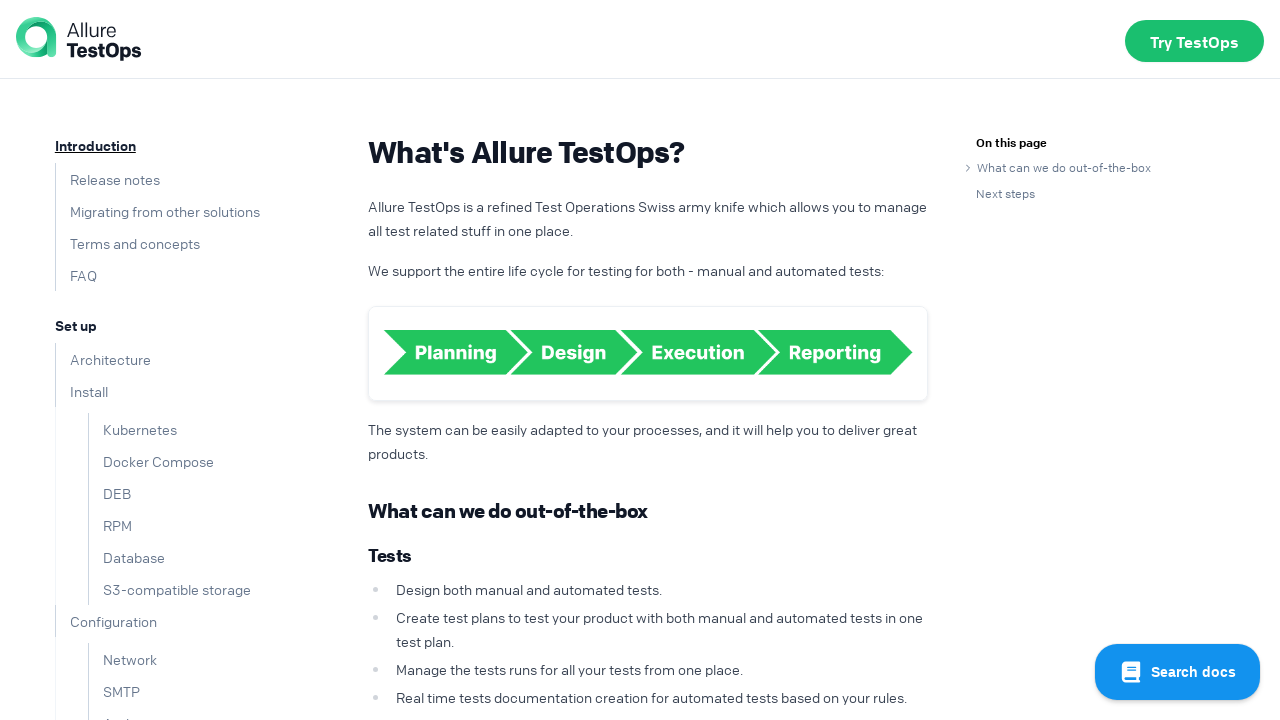

Navigated to Allure TestOps documentation homepage
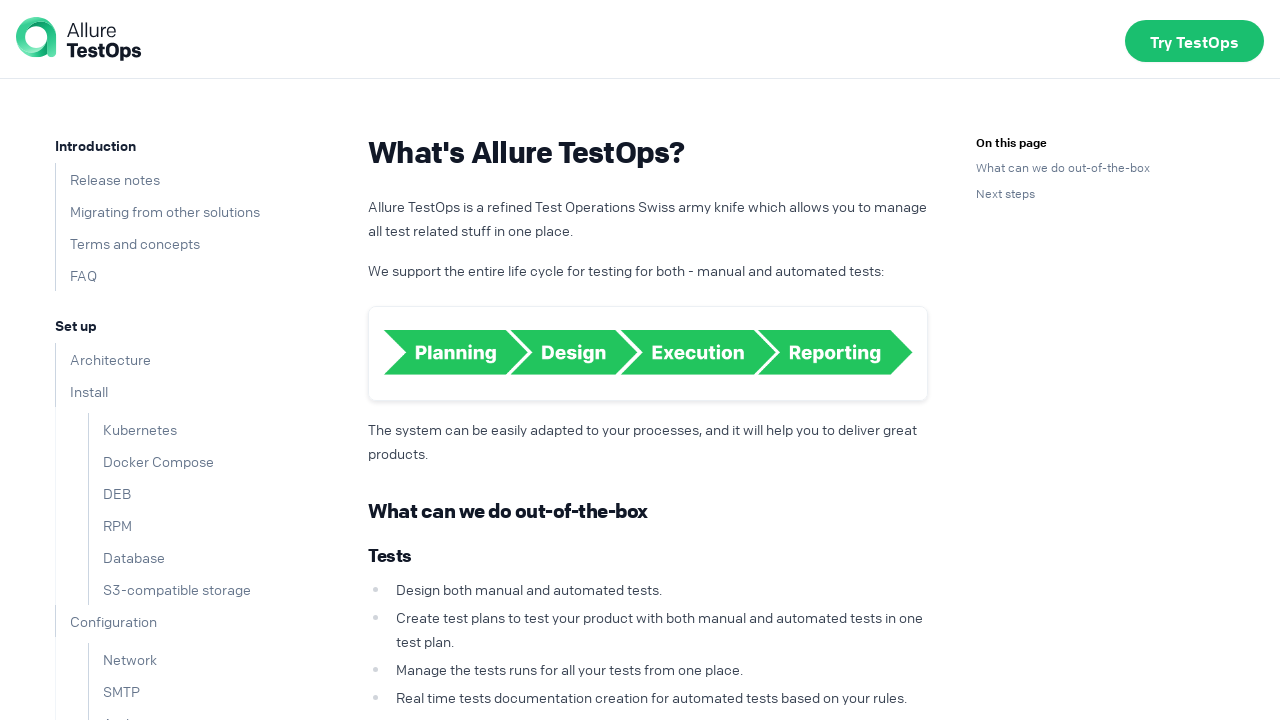

Verified that page title contains 'Allure TestOps'
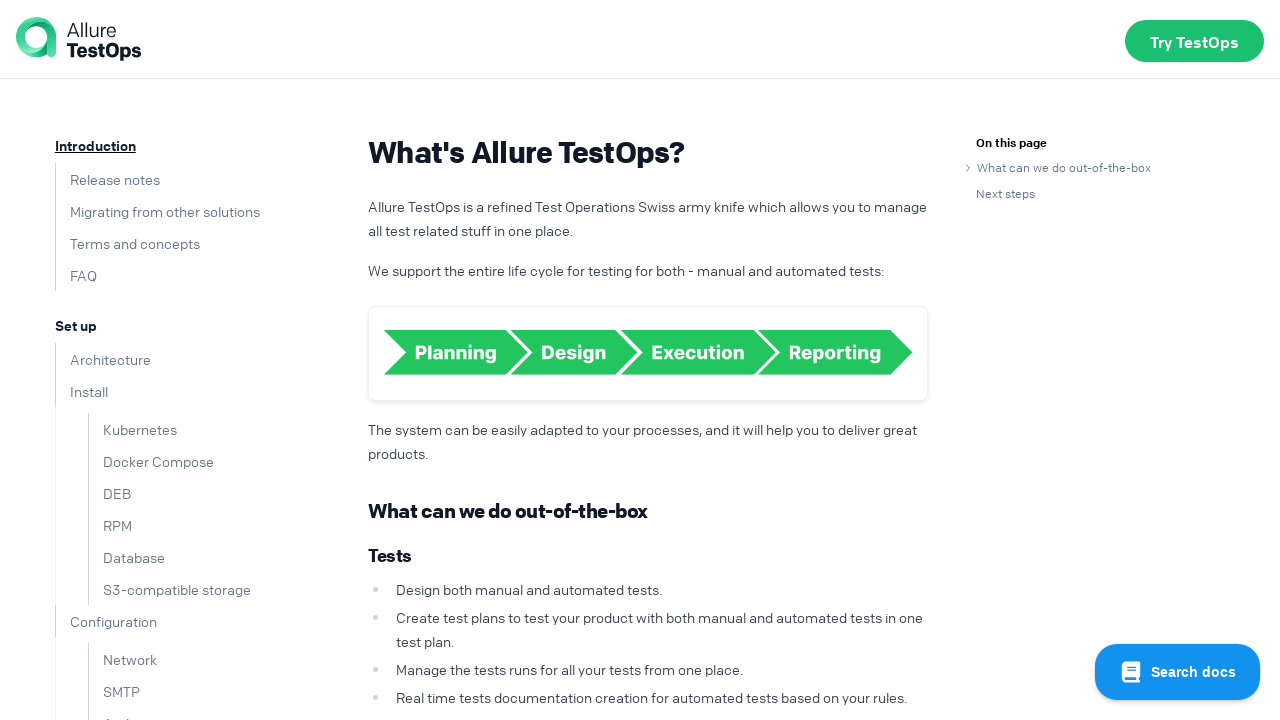

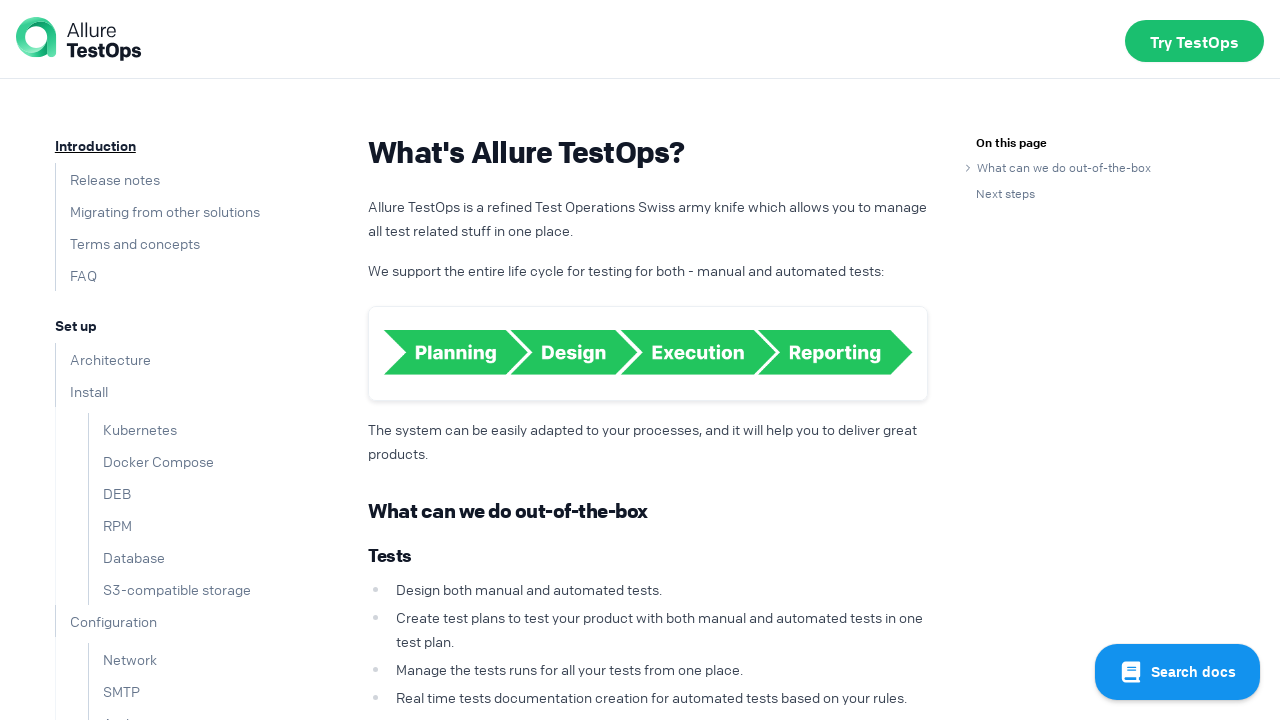